Solves a mathematical captcha by extracting a value from an element attribute, calculating a result using a formula, and submitting the form with the answer along with checkbox and radio button selections

Starting URL: http://suninjuly.github.io/get_attribute.html

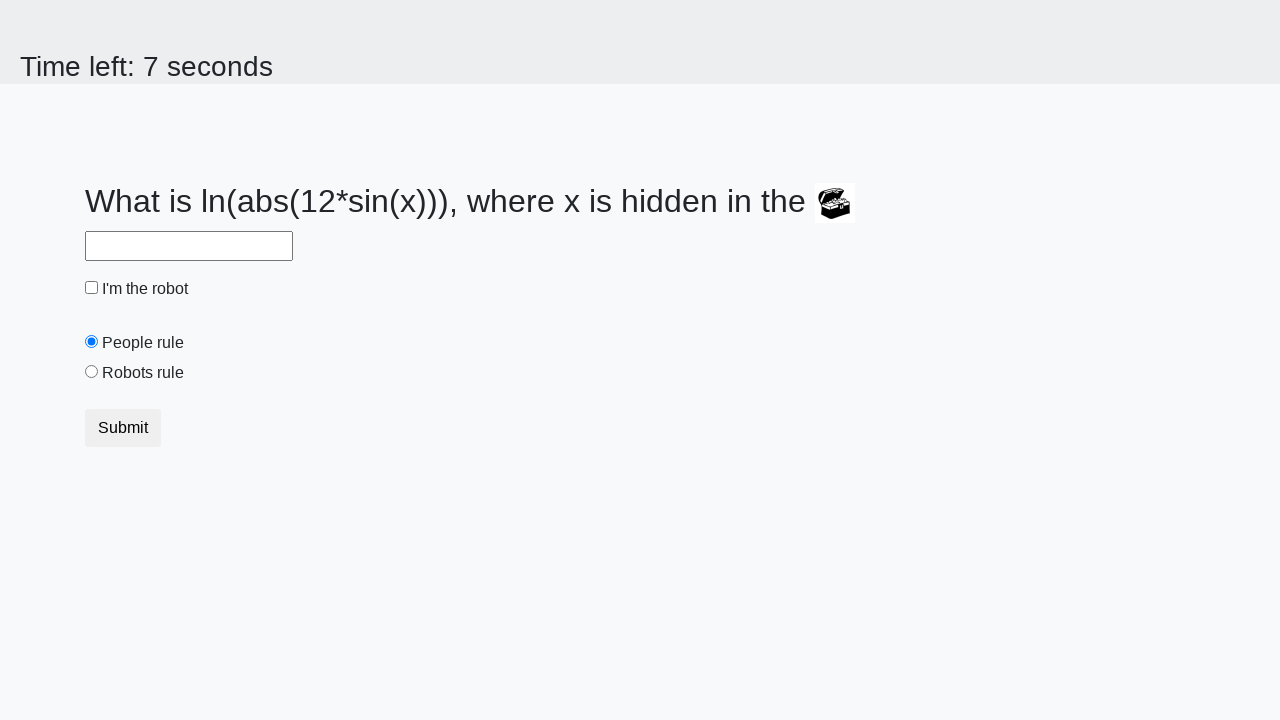

Located treasure element
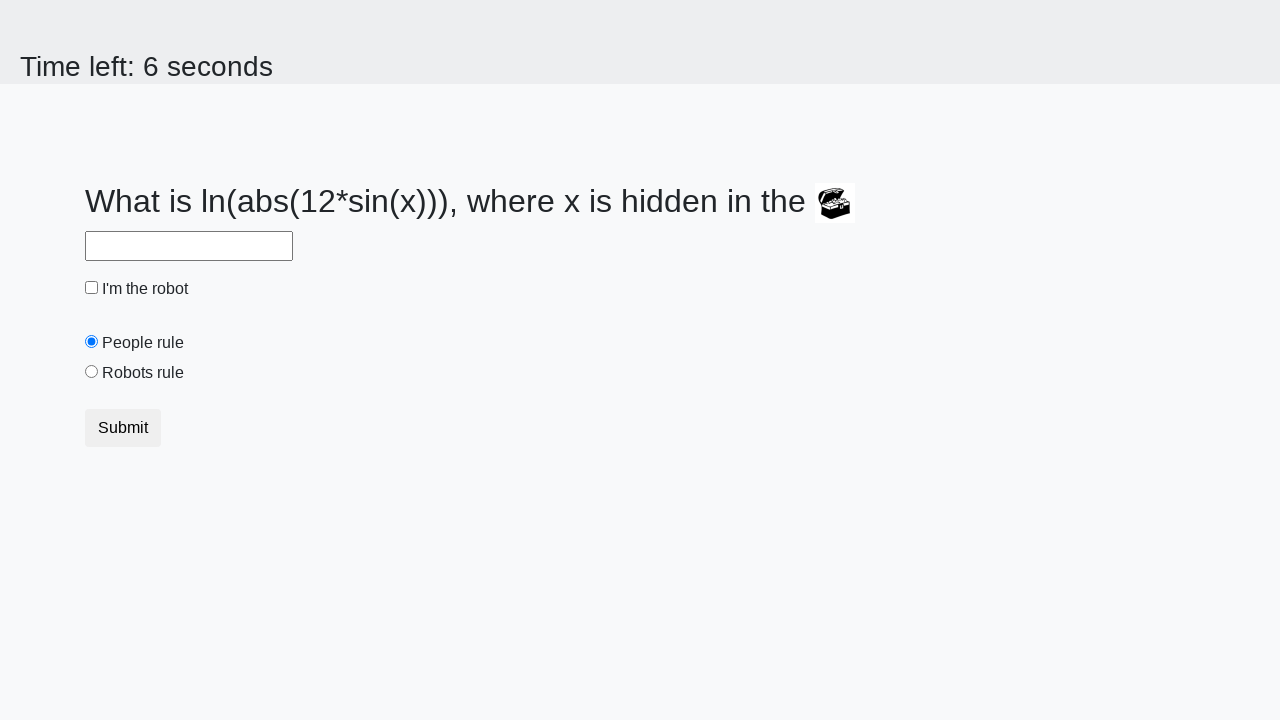

Extracted valuex attribute from treasure element
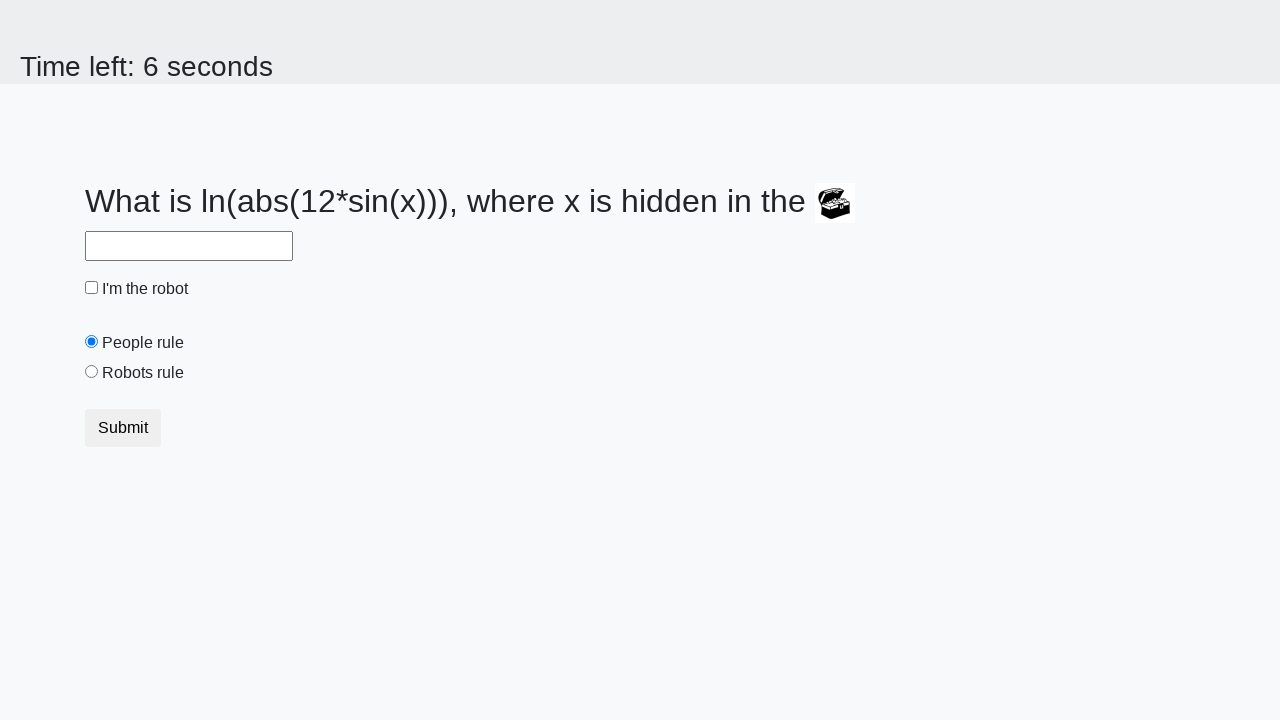

Calculated answer using mathematical formula: log(12*sin(x))
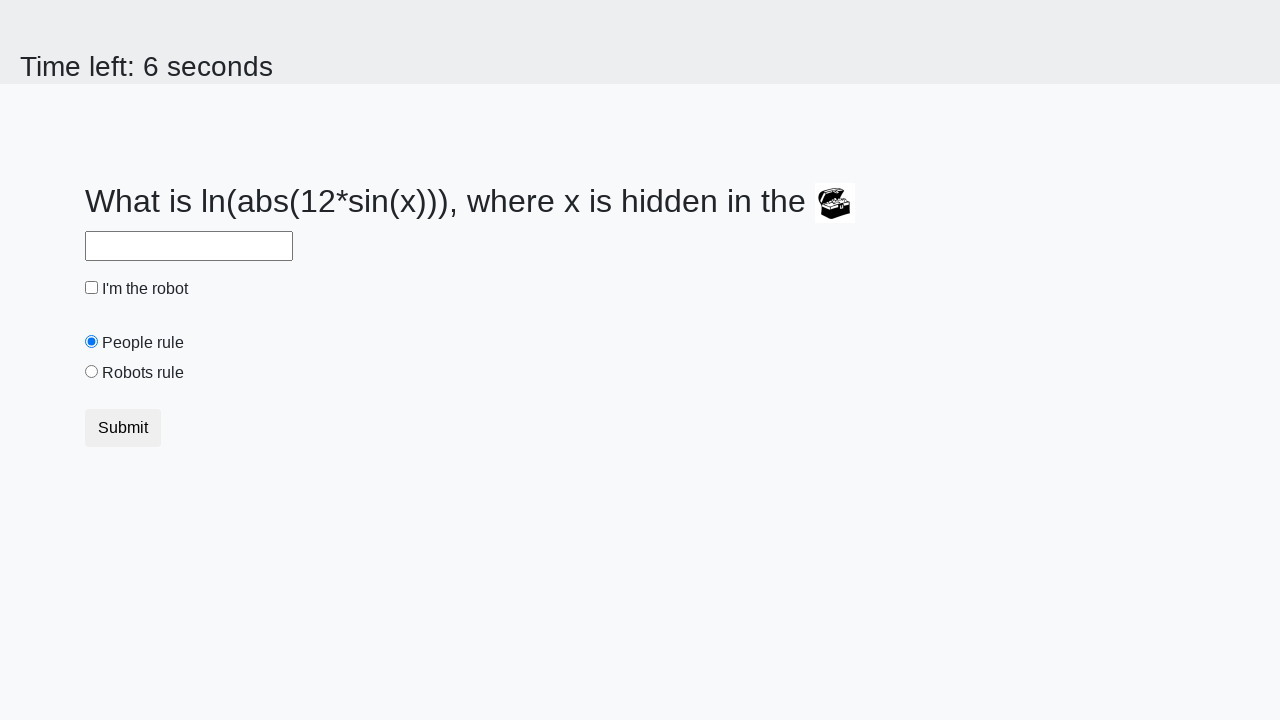

Filled answer field with calculated value on #answer
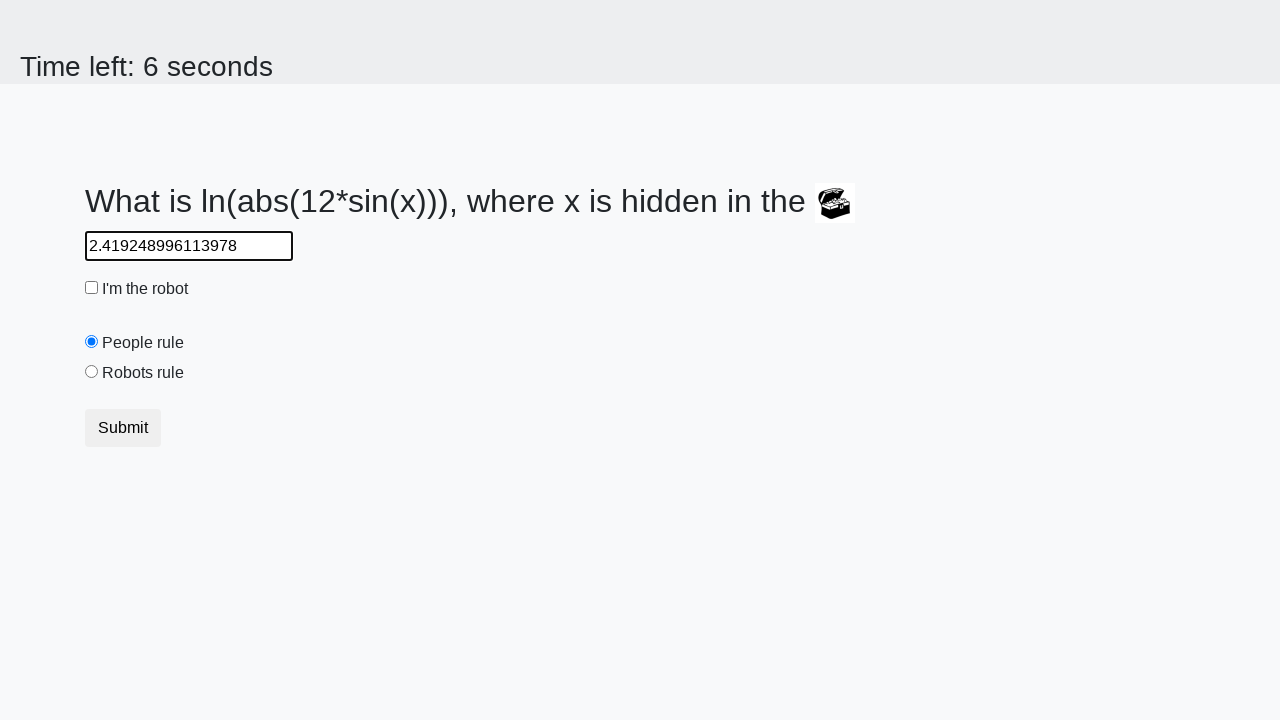

Checked robot checkbox at (92, 288) on #robotCheckbox
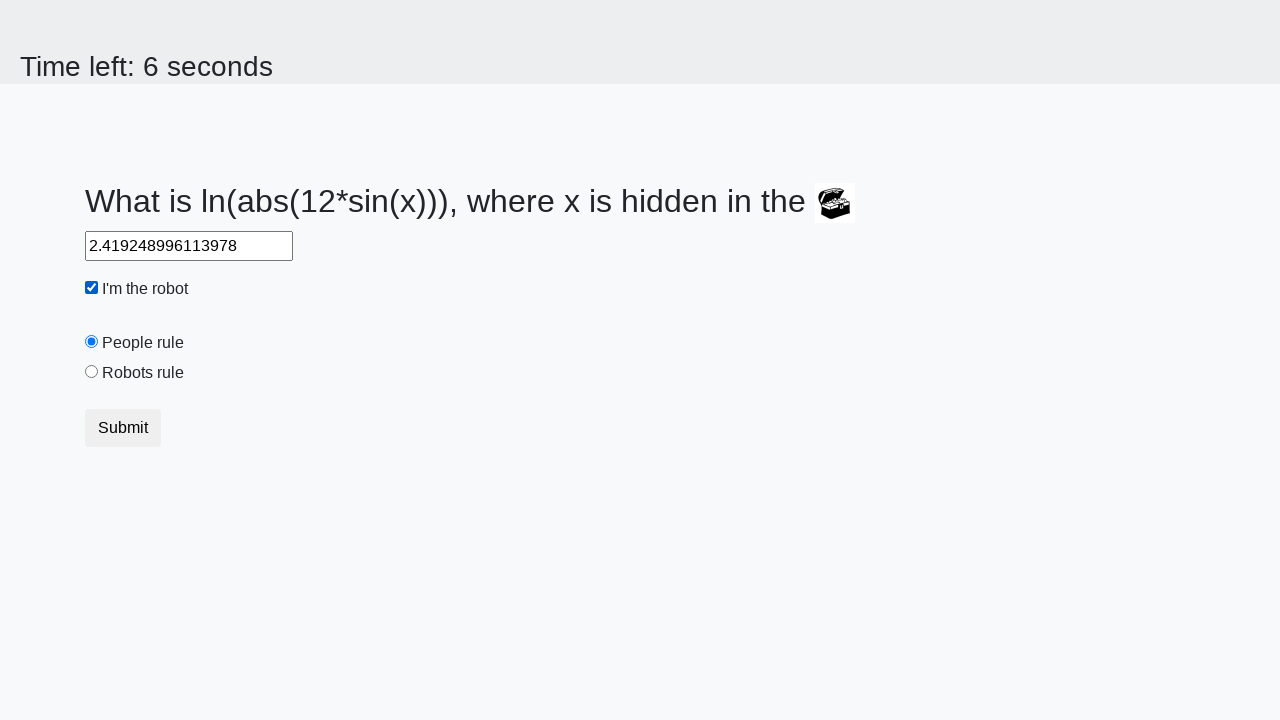

Selected robots rule radio button at (92, 372) on #robotsRule
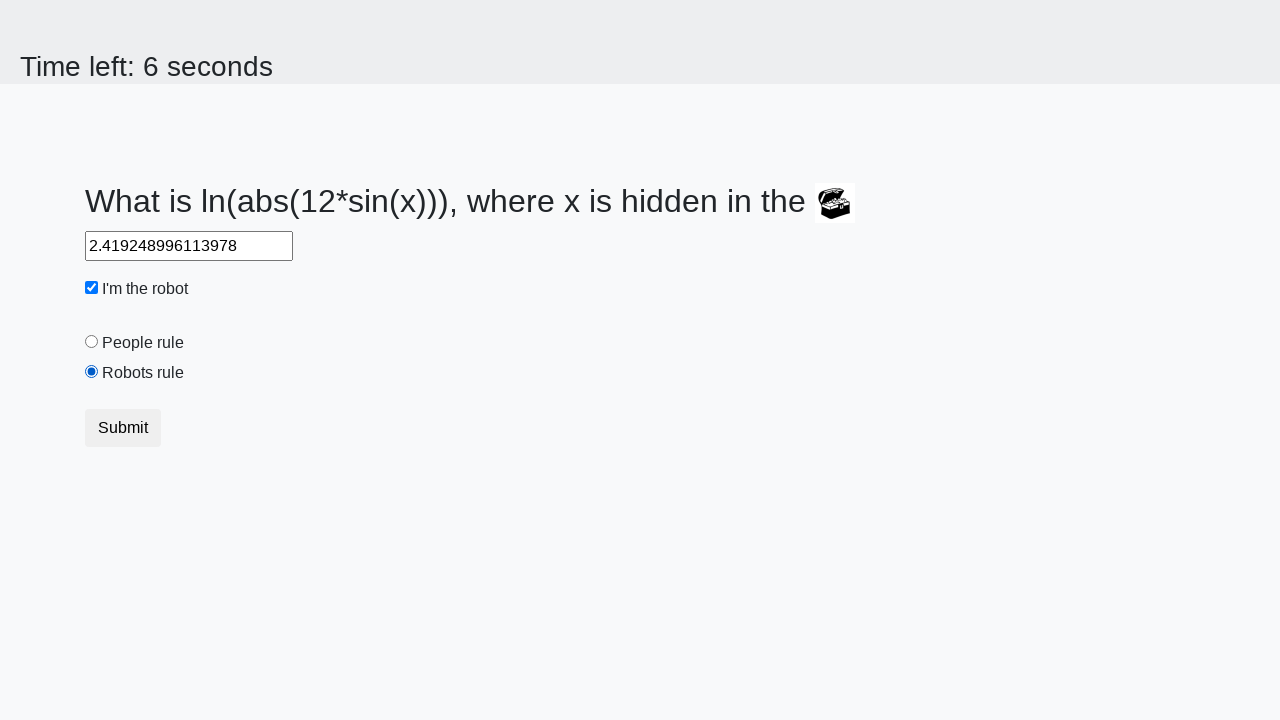

Submitted form with answer and selections at (123, 428) on .btn
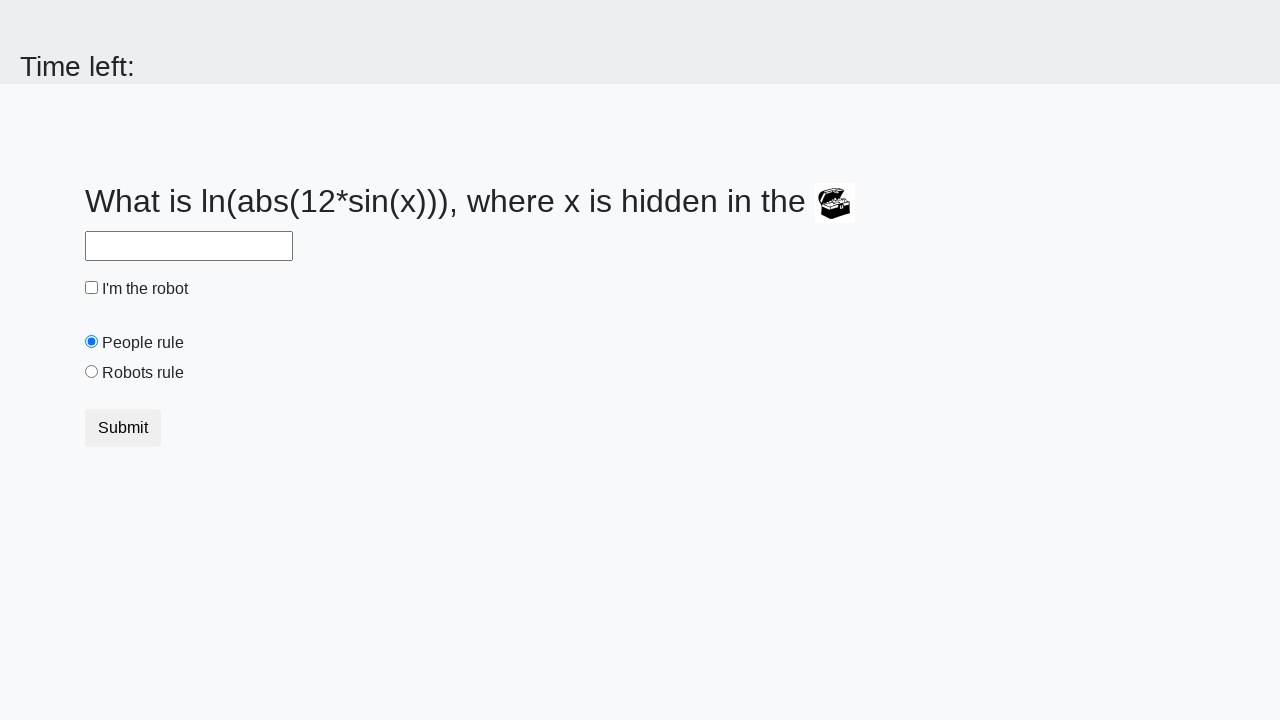

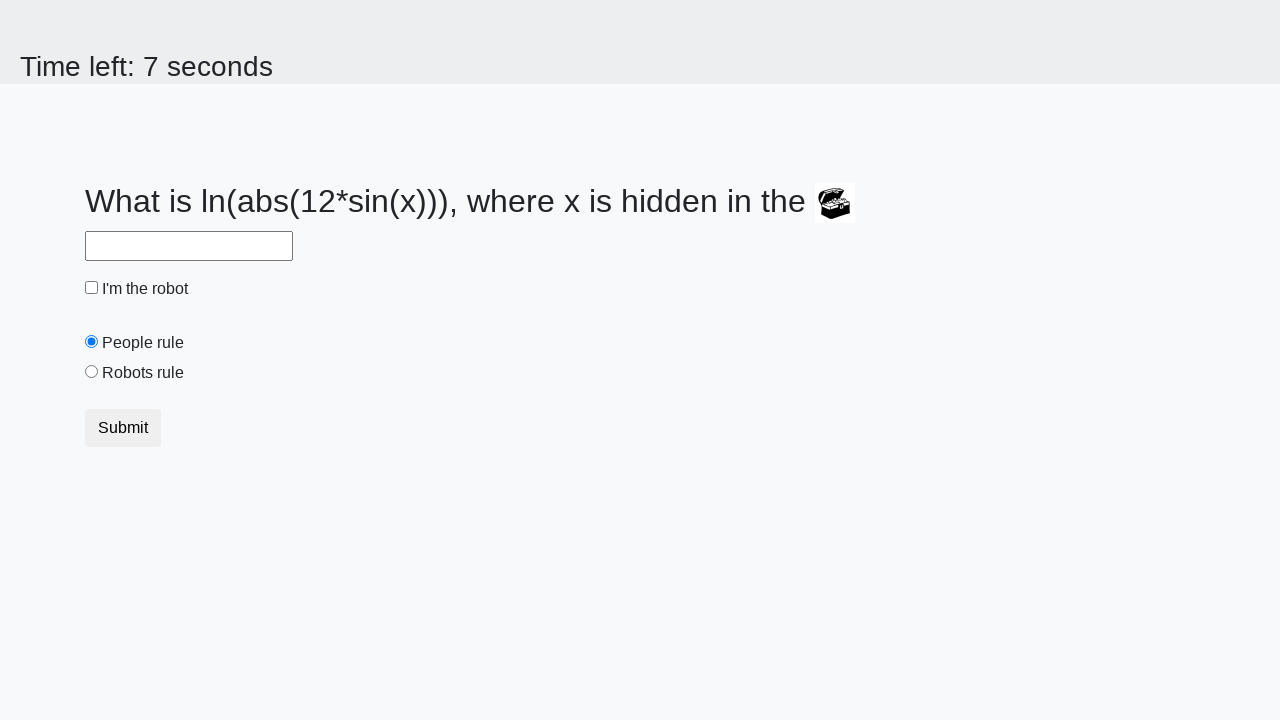